Tests browser navigation history by navigating to two different websites, then using back and forward browser controls to traverse the history

Starting URL: https://ksrtc.in/oprs-web/

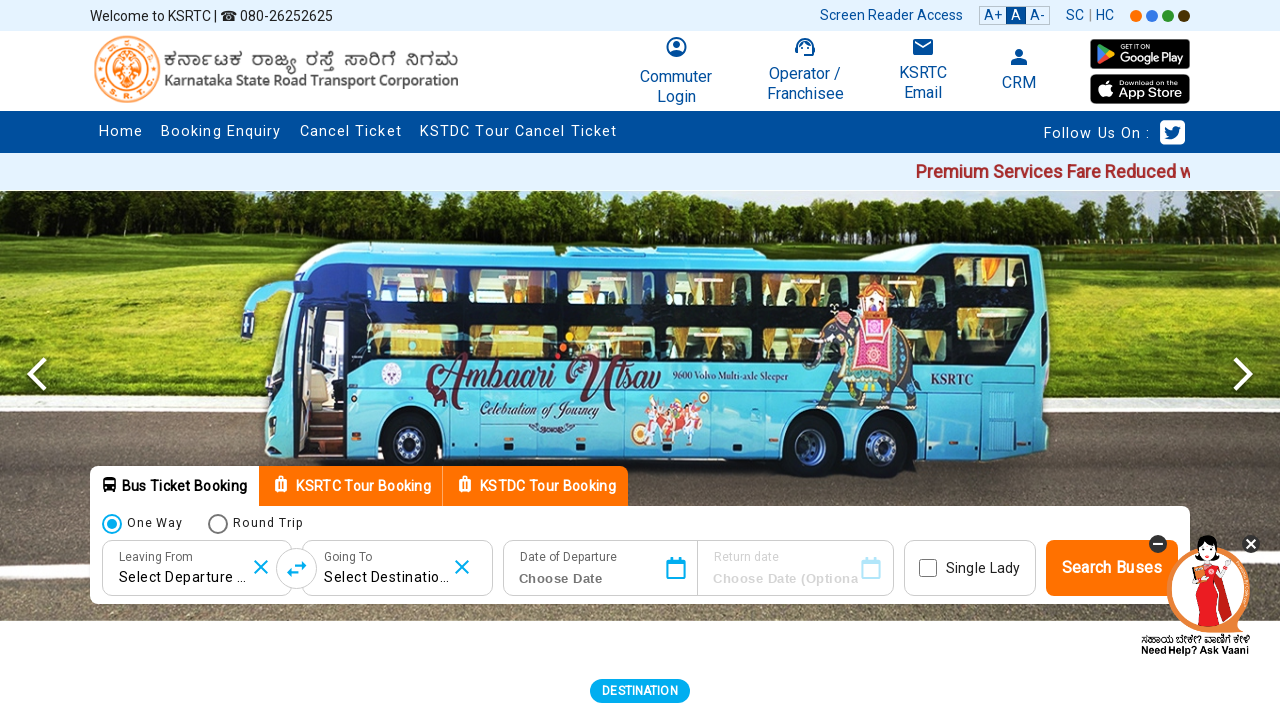

Navigated to TNSTC website (https://www.tnstc.in/home.html)
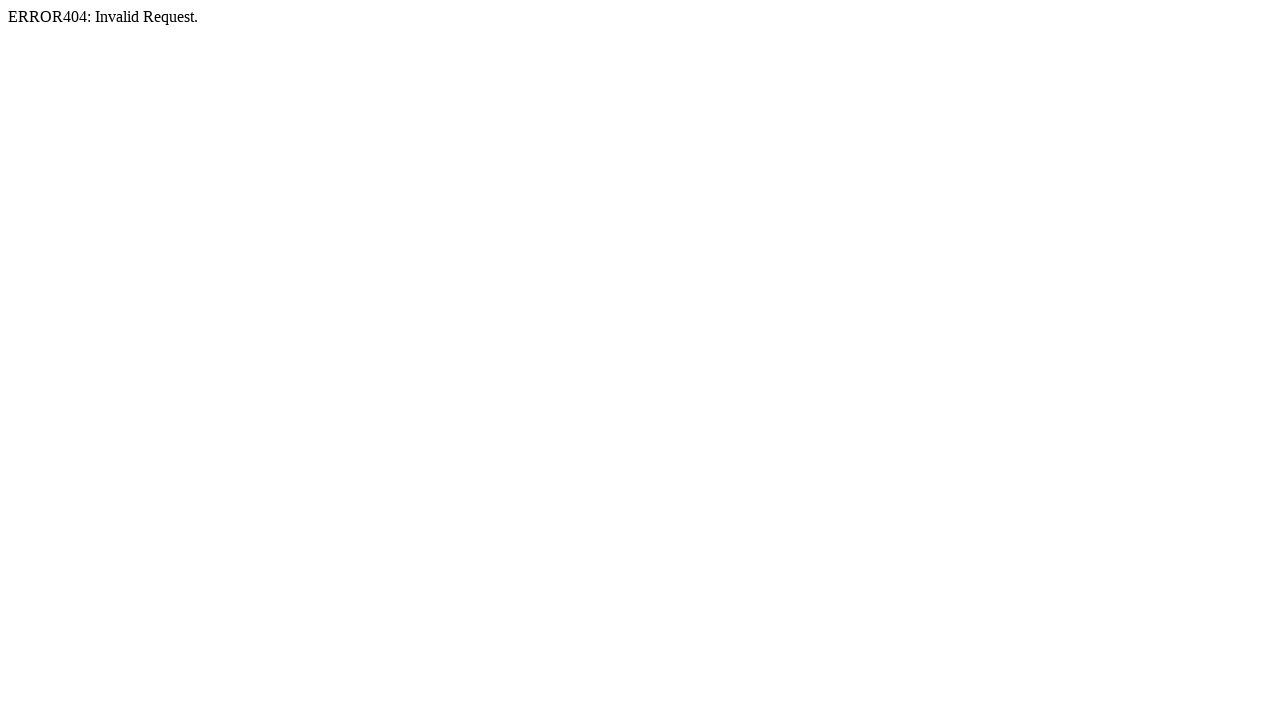

TNSTC page loaded with domcontentloaded state
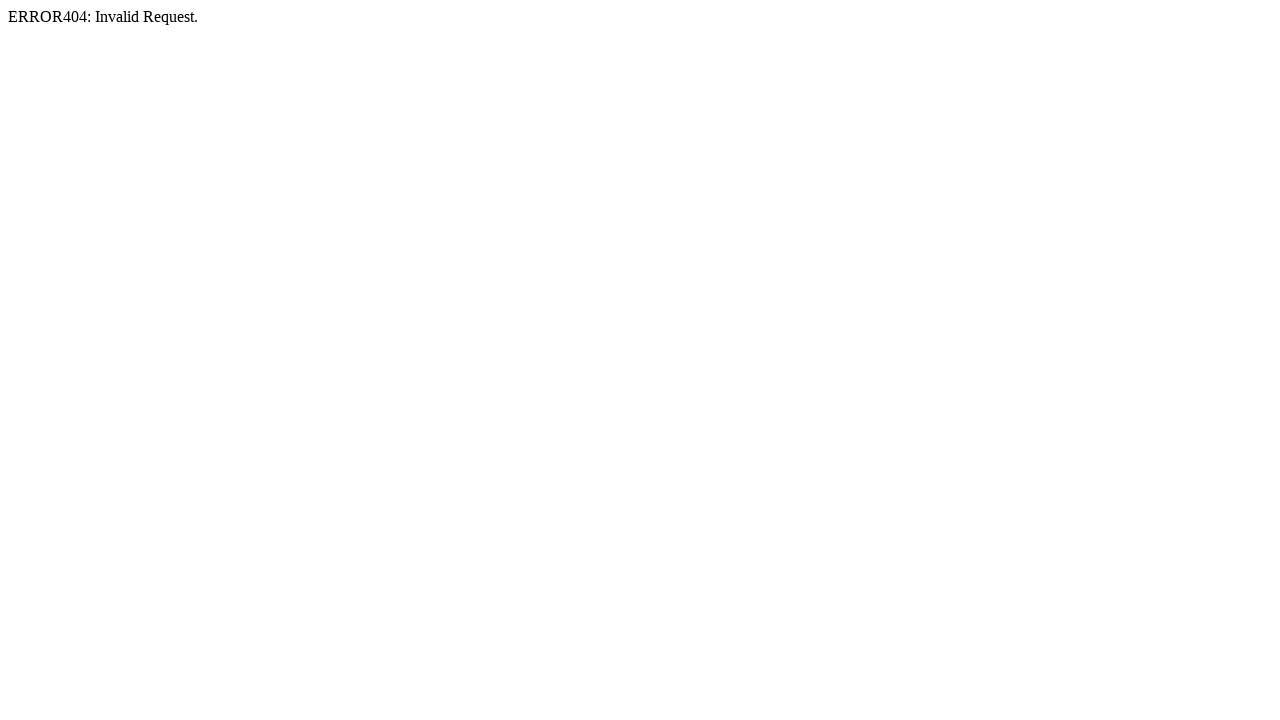

Navigated back in browser history to KSRTC website
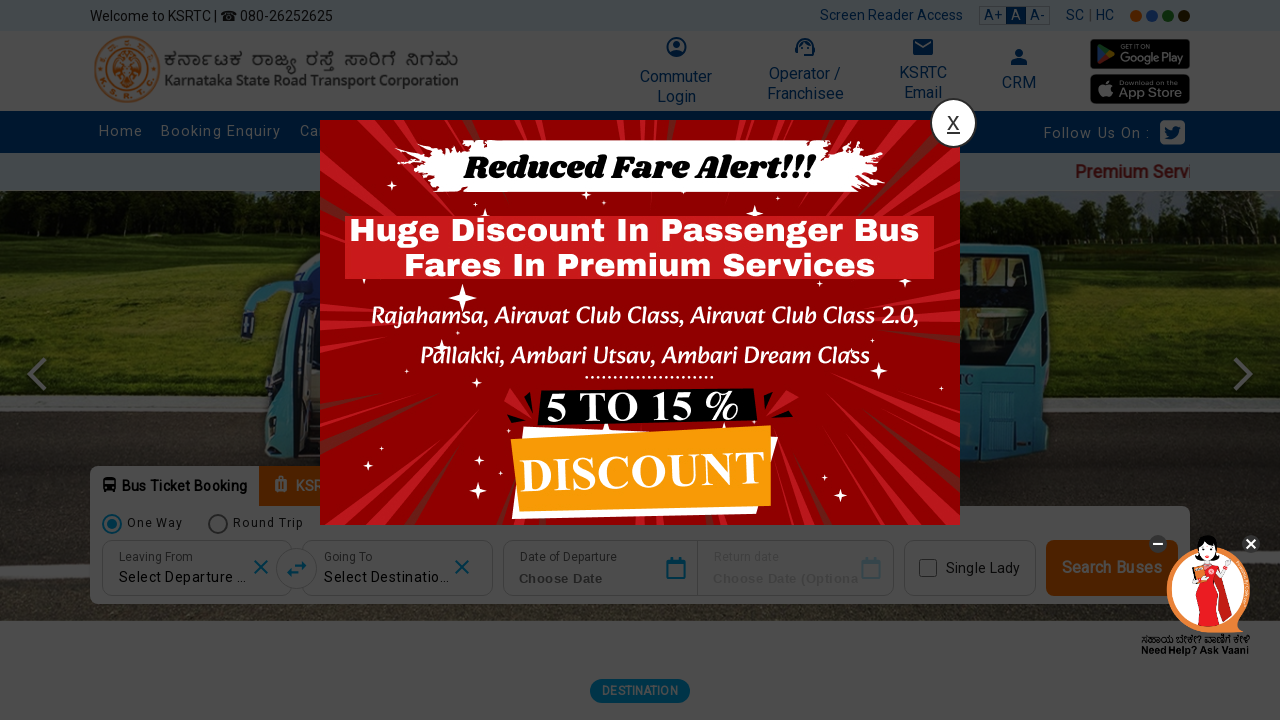

KSRTC page loaded after back navigation with domcontentloaded state
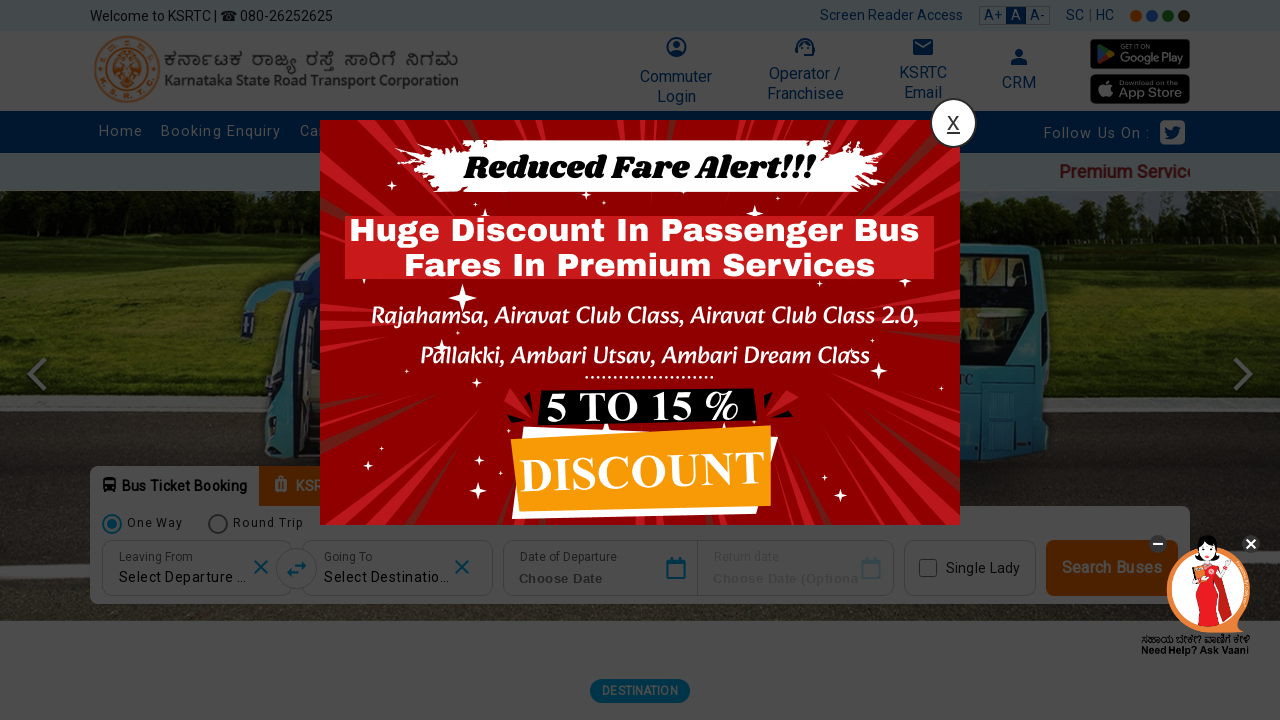

Navigated forward in browser history to TNSTC website
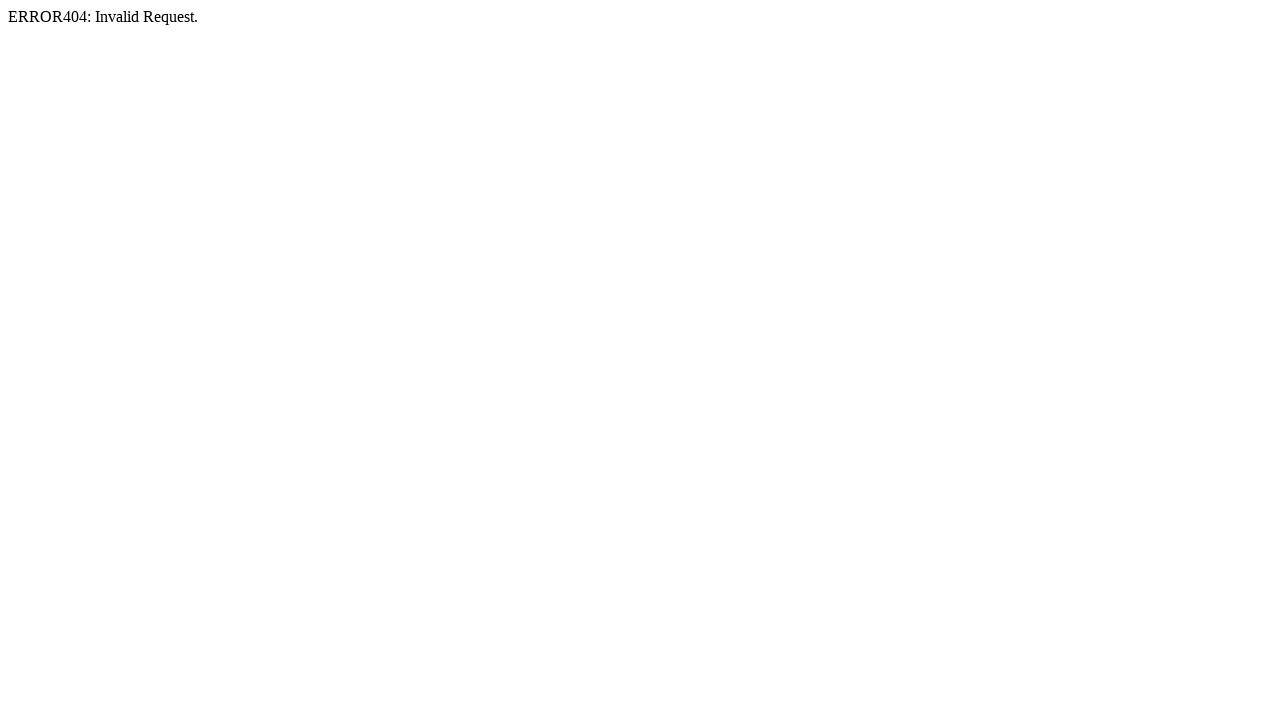

TNSTC page loaded after forward navigation with domcontentloaded state
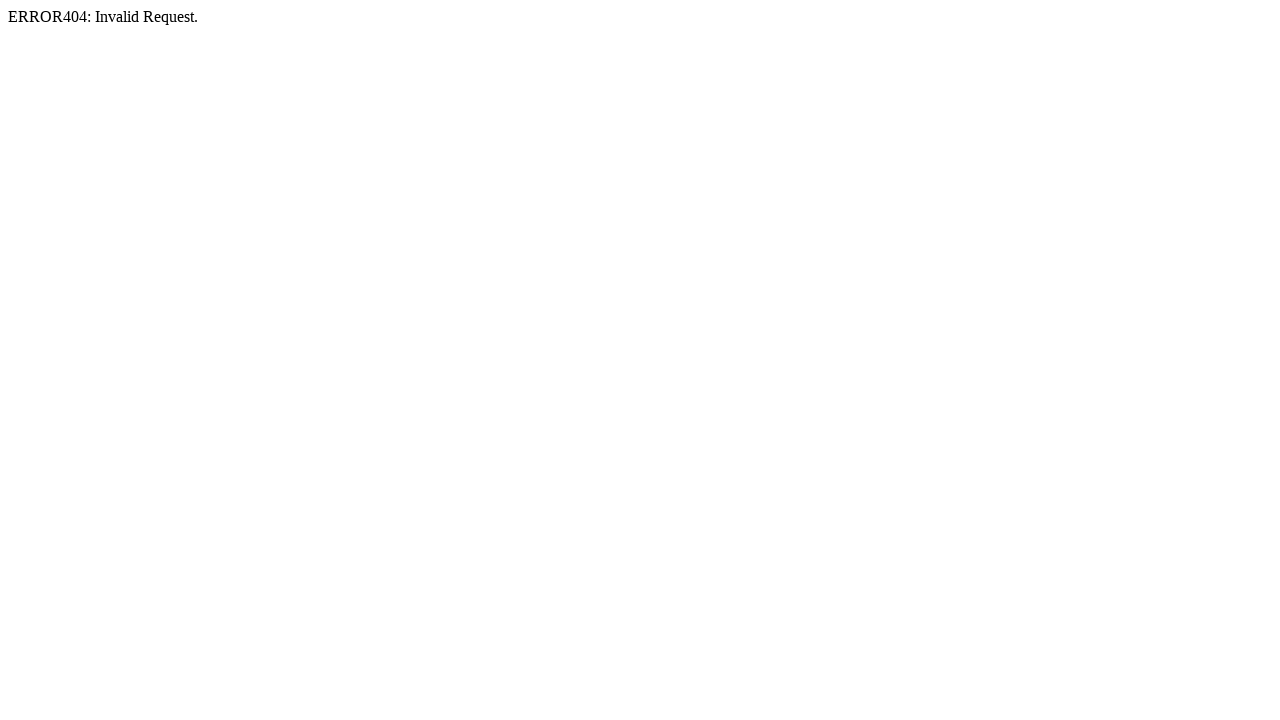

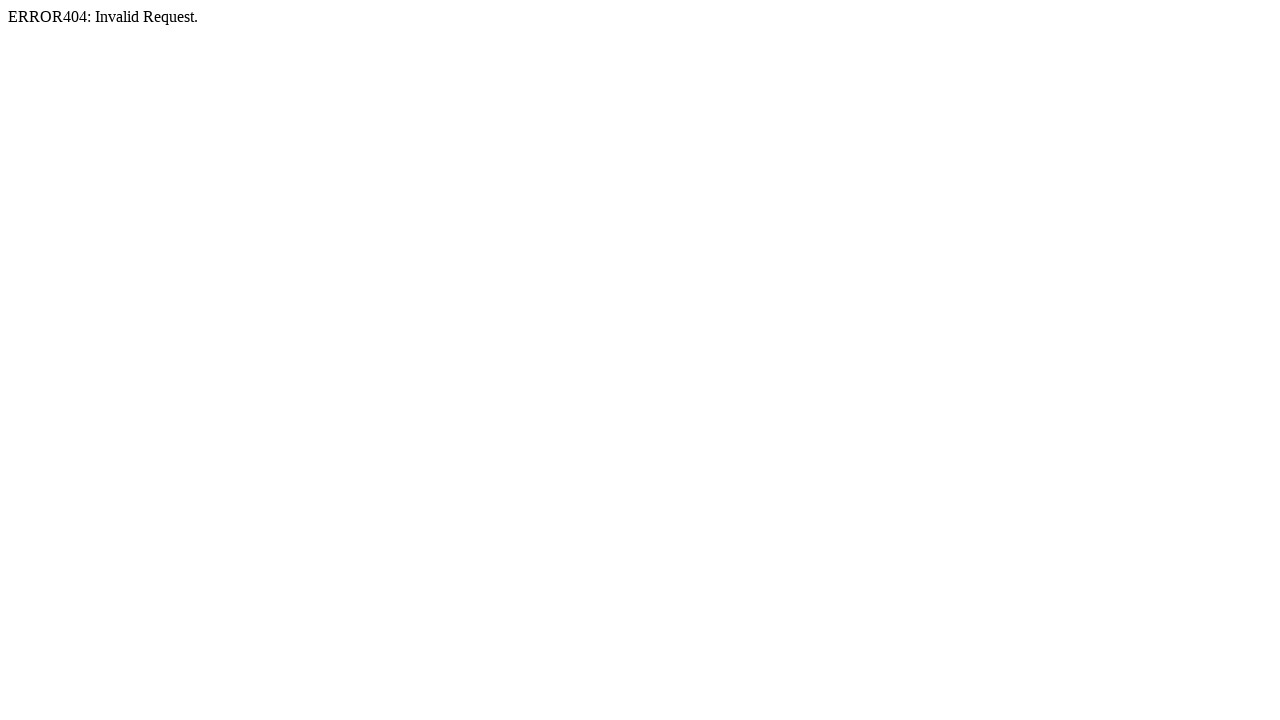